Tests drag and drop functionality on jQuery UI website by dragging an element and dropping it to a target area

Starting URL: https://jqueryui.com/

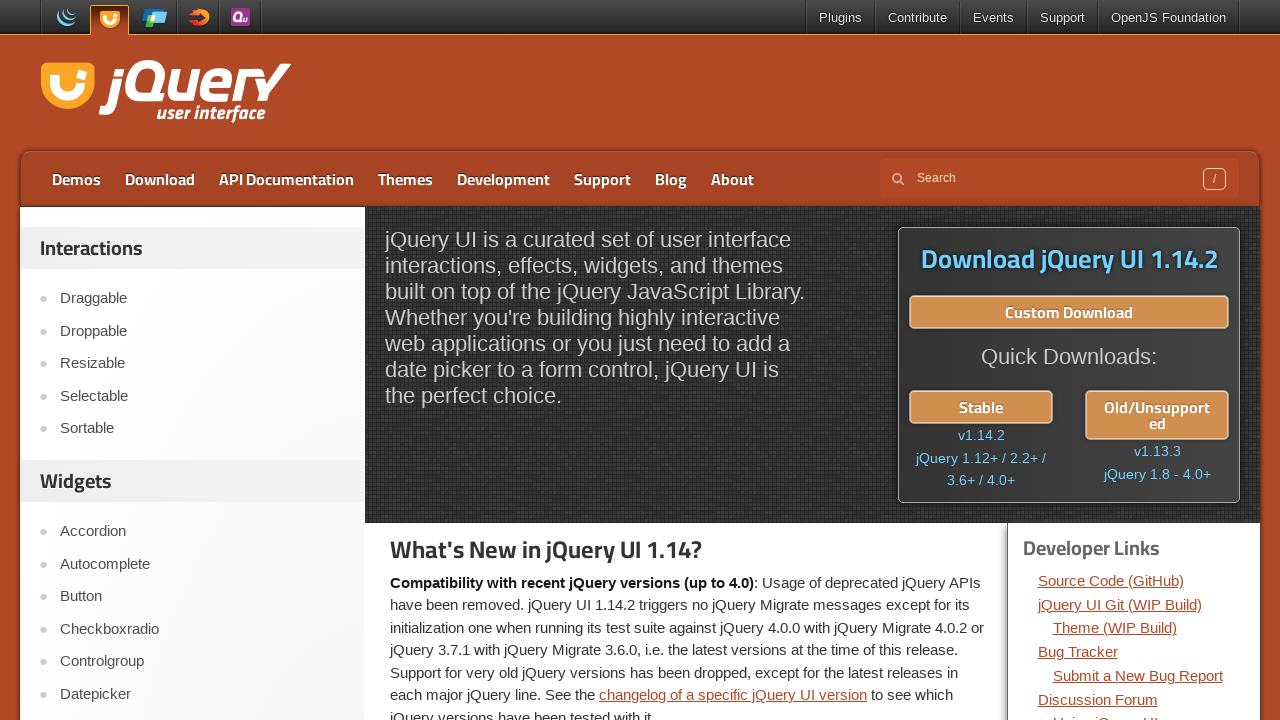

Clicked on Droppable menu item at (202, 331) on a:has-text('Droppable')
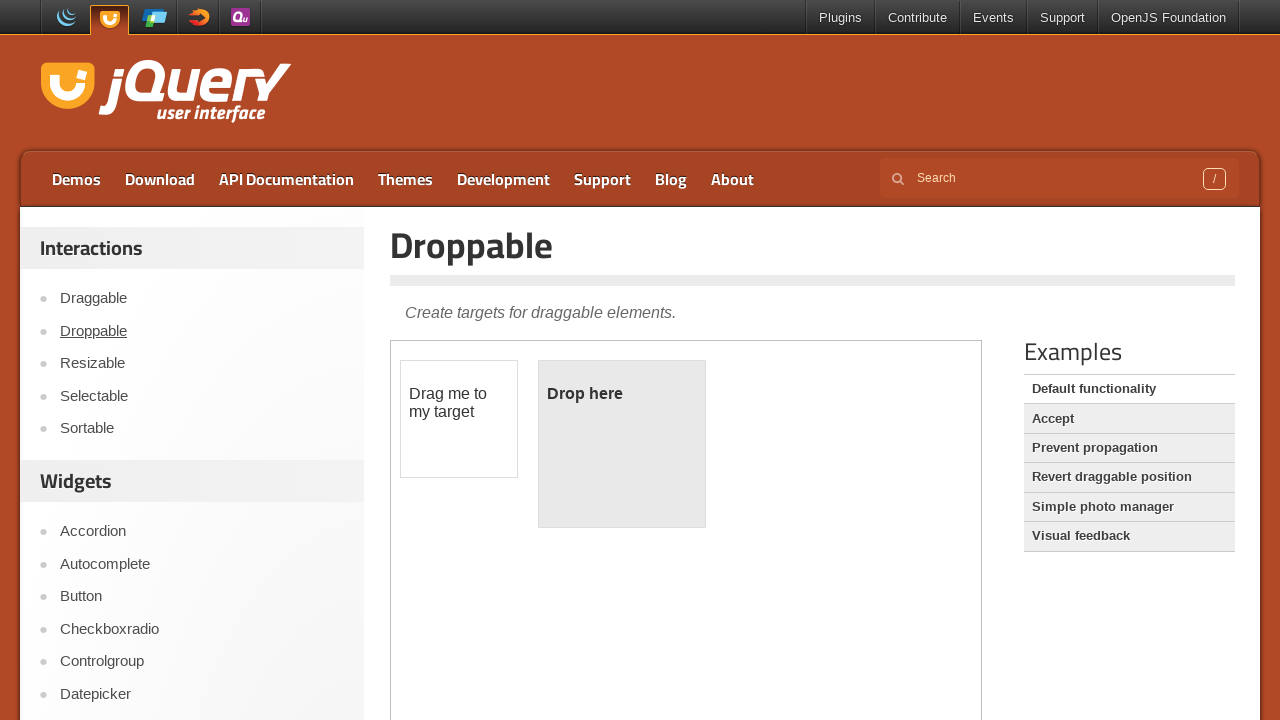

Located demo iframe
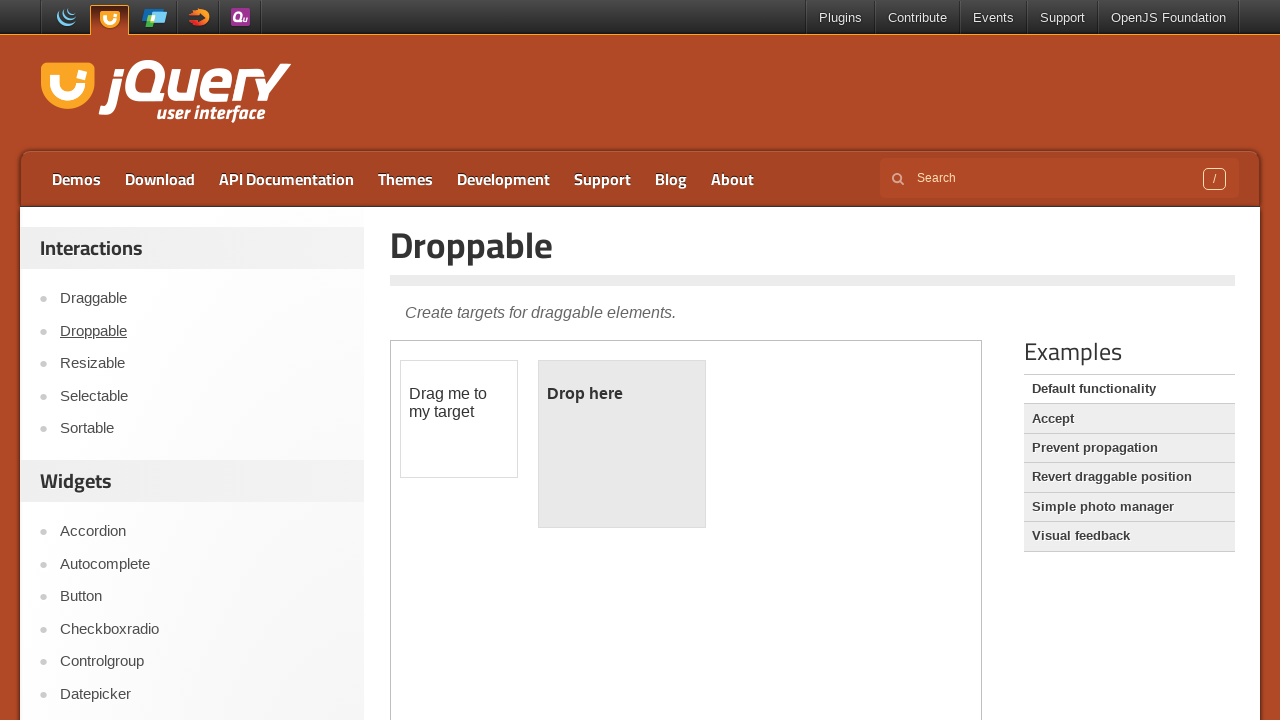

Located draggable element
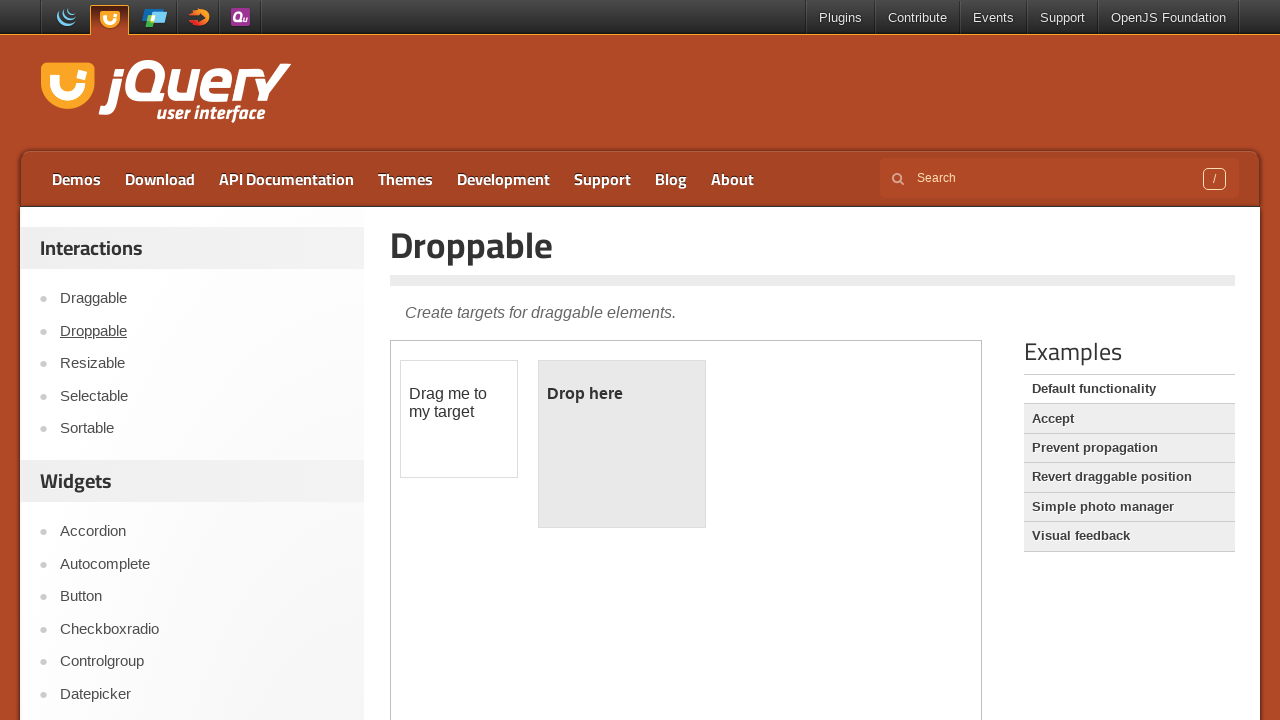

Located droppable target area
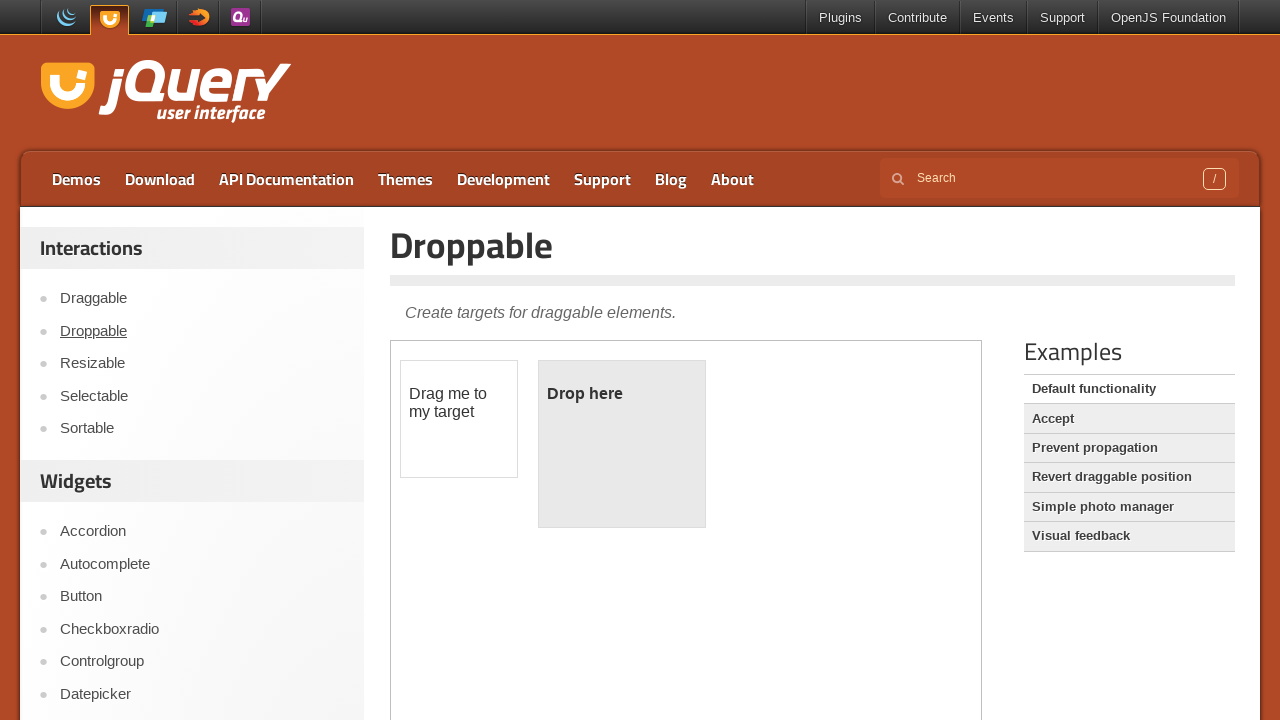

Dragged element and dropped it to target area at (622, 444)
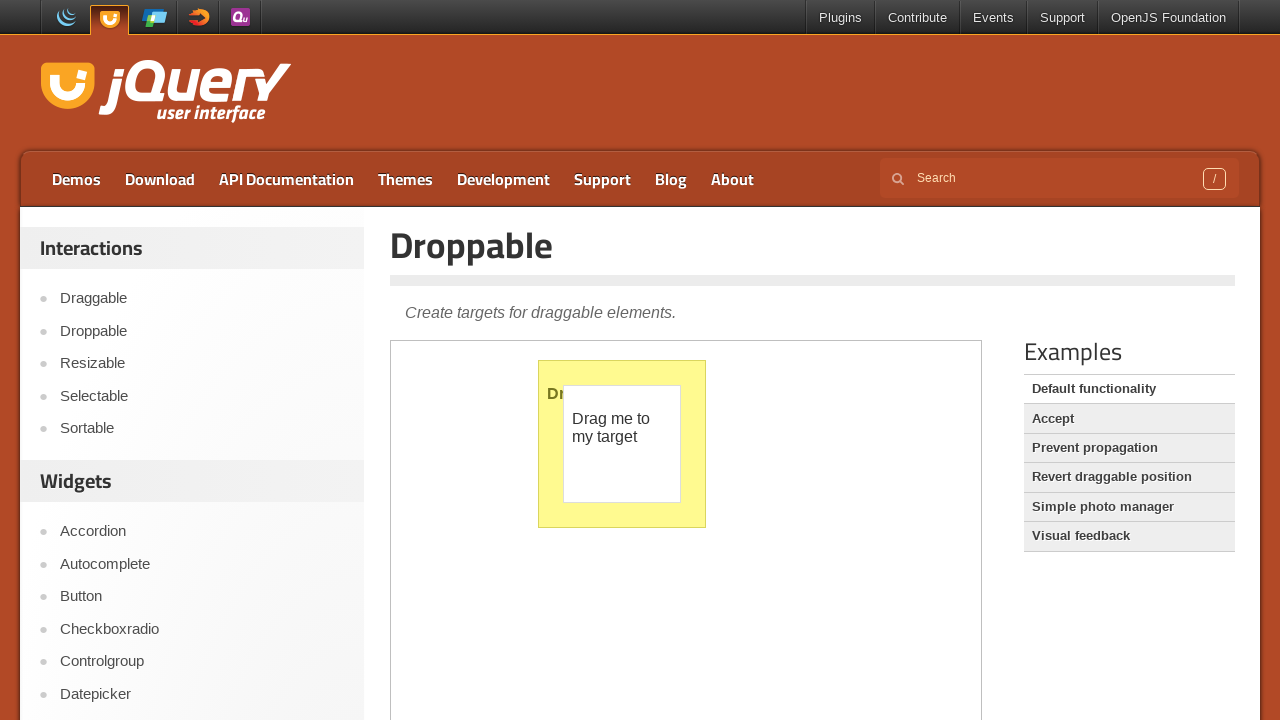

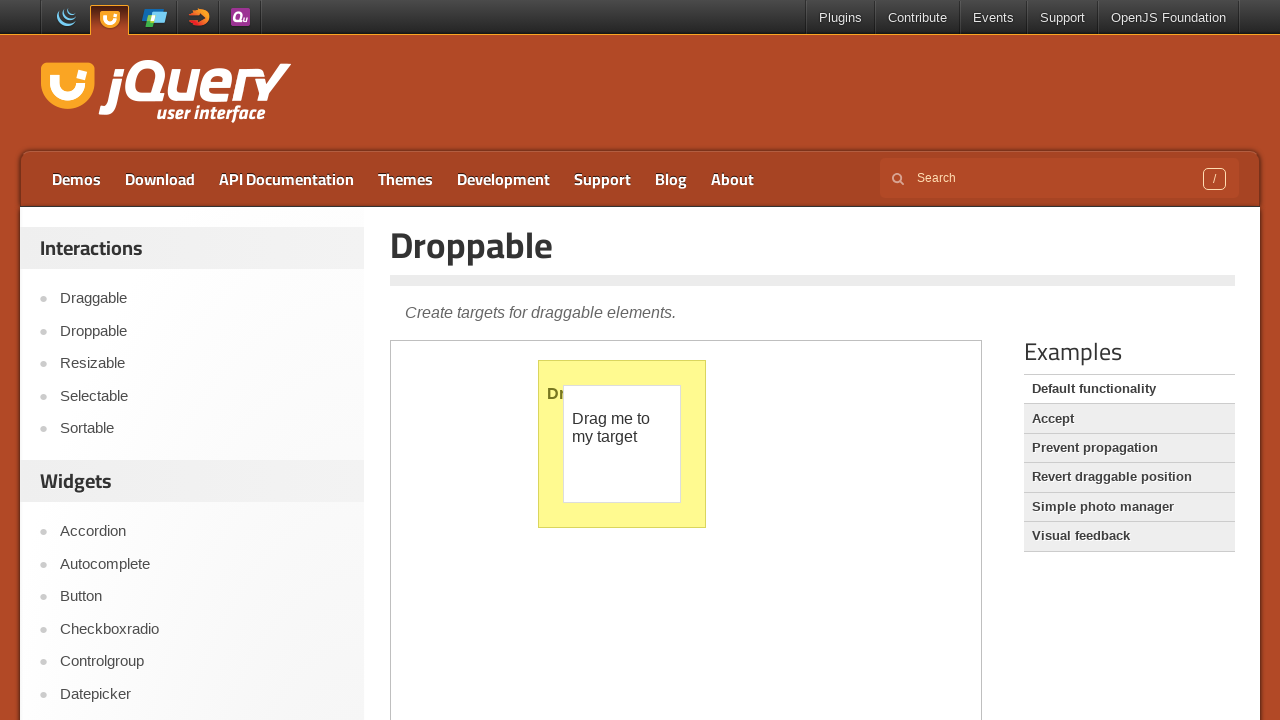